Navigates to the Playwright homepage, clicks on "Get started" link, and verifies the table of contents is visible on the getting started page

Starting URL: https://playwright.dev

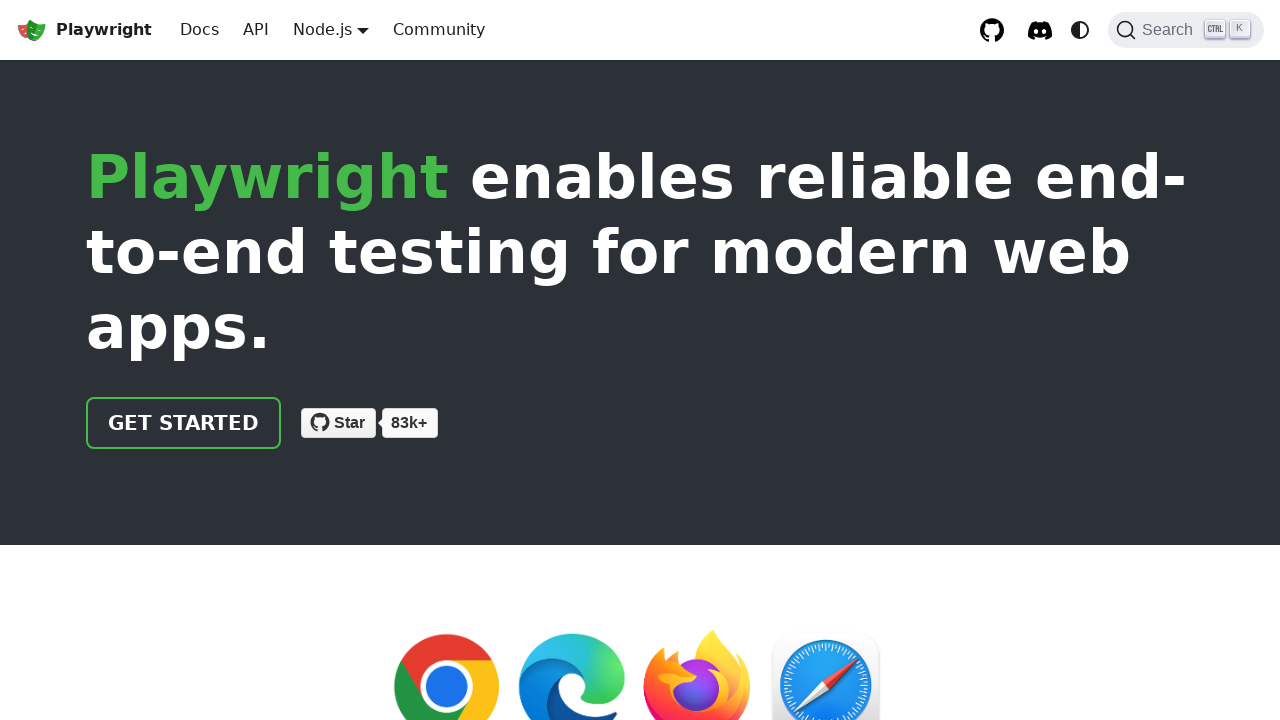

Clicked 'Get started' link on Playwright homepage at (184, 423) on a >> internal:has-text="Get started"i >> nth=0
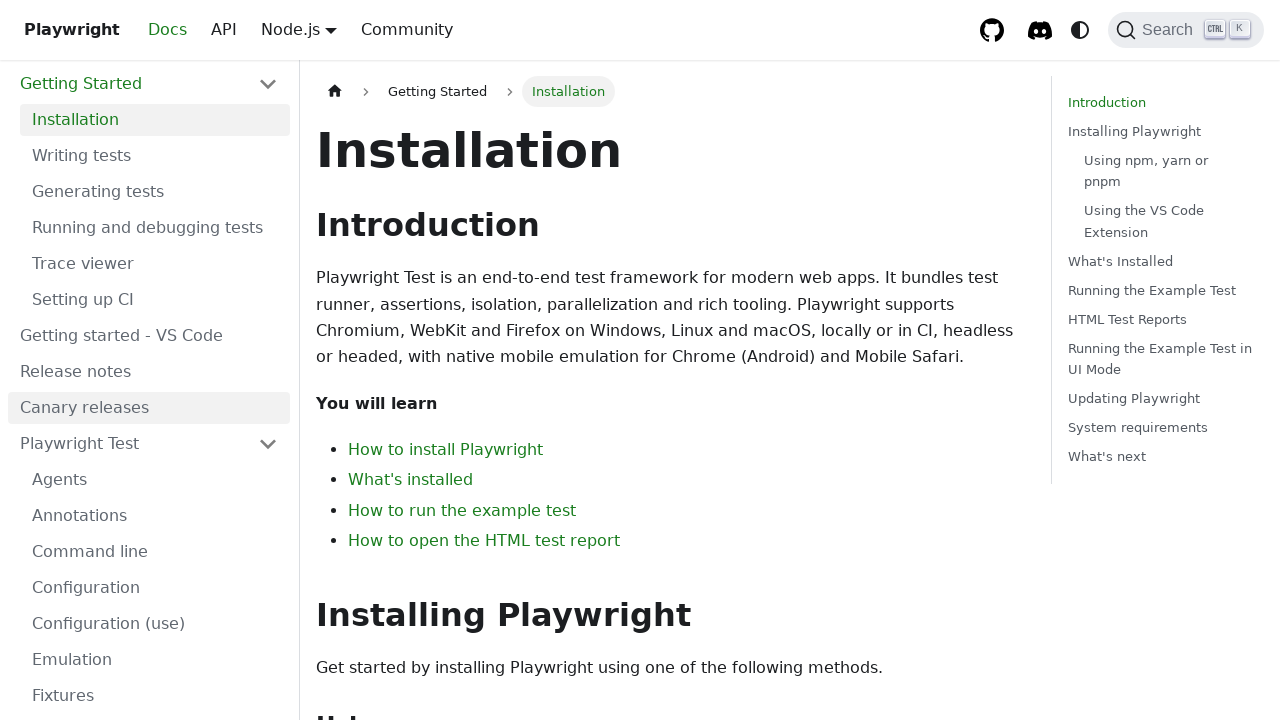

Installation header became visible on getting started page
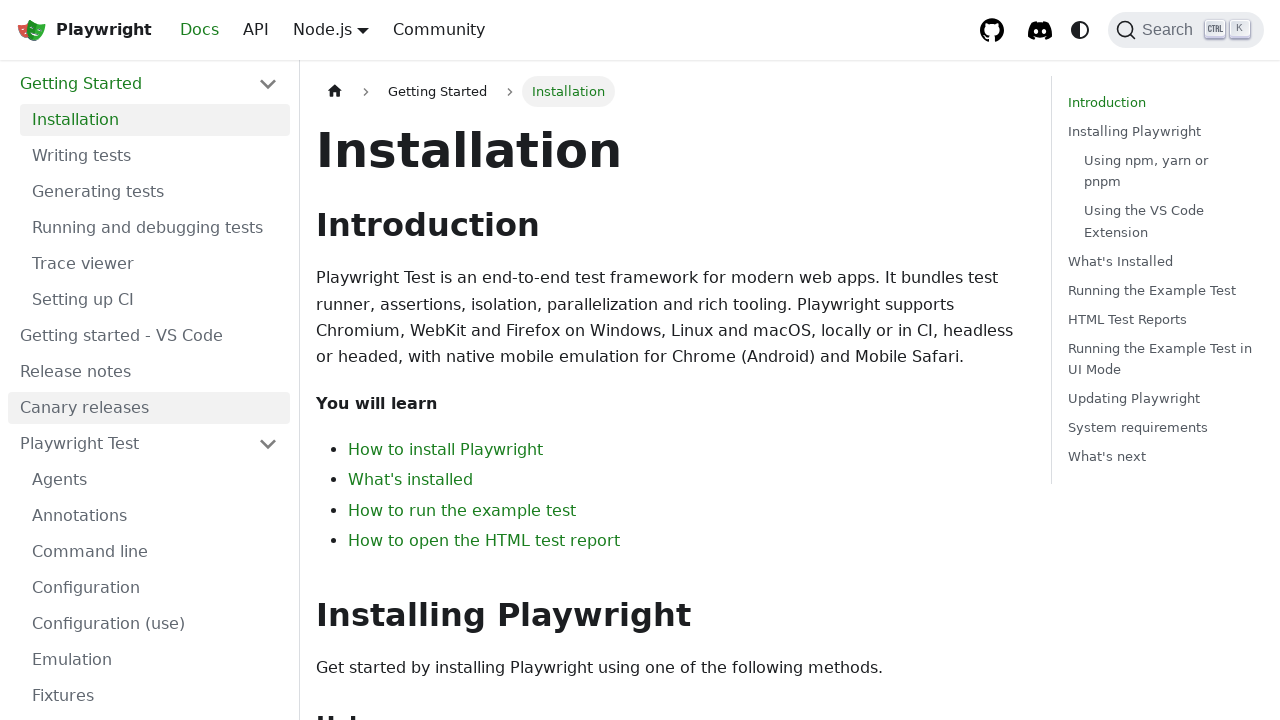

Table of contents is present on the getting started page
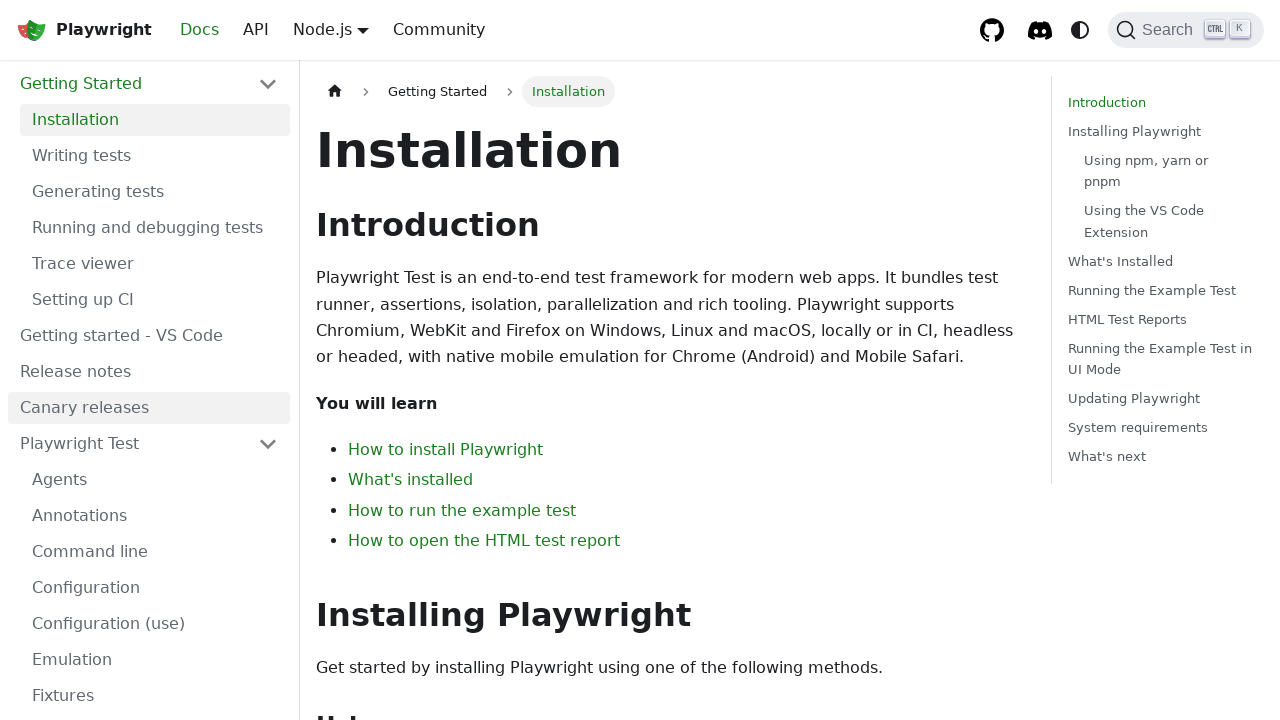

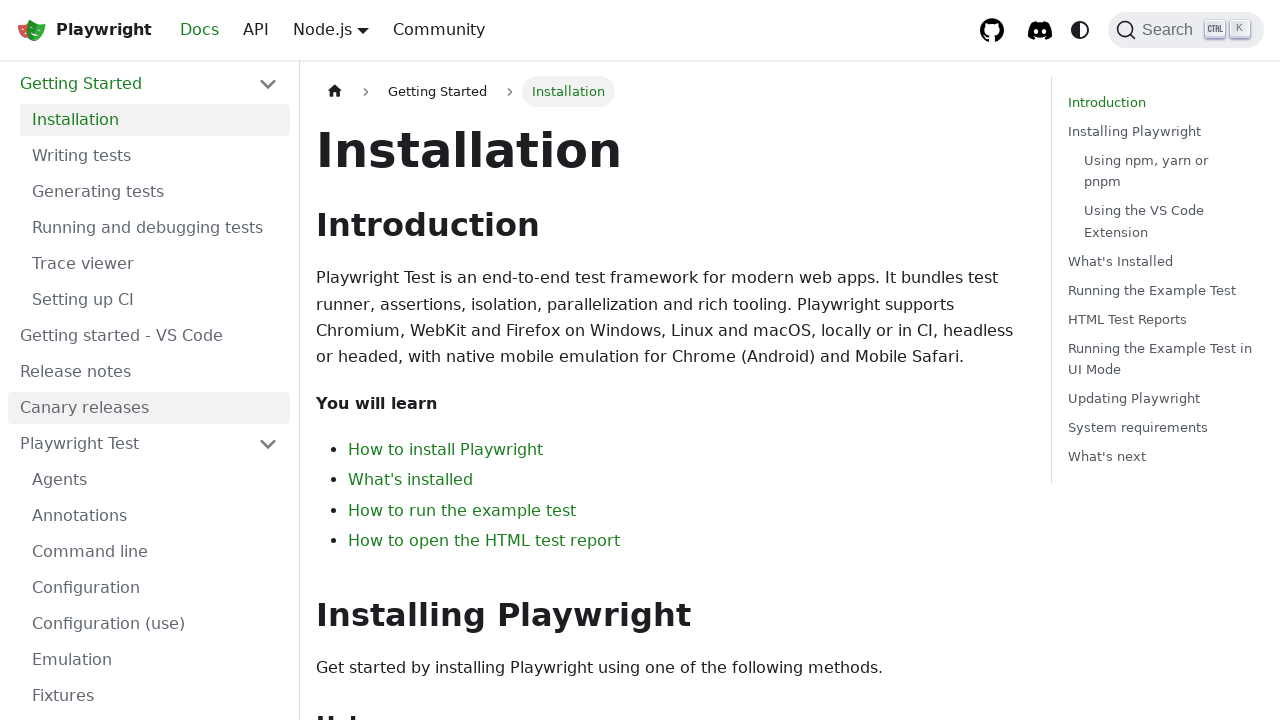